Tests registration form by navigating to the registration page and filling in first name and last name fields

Starting URL: http://demo.automationtesting.in/Register.html

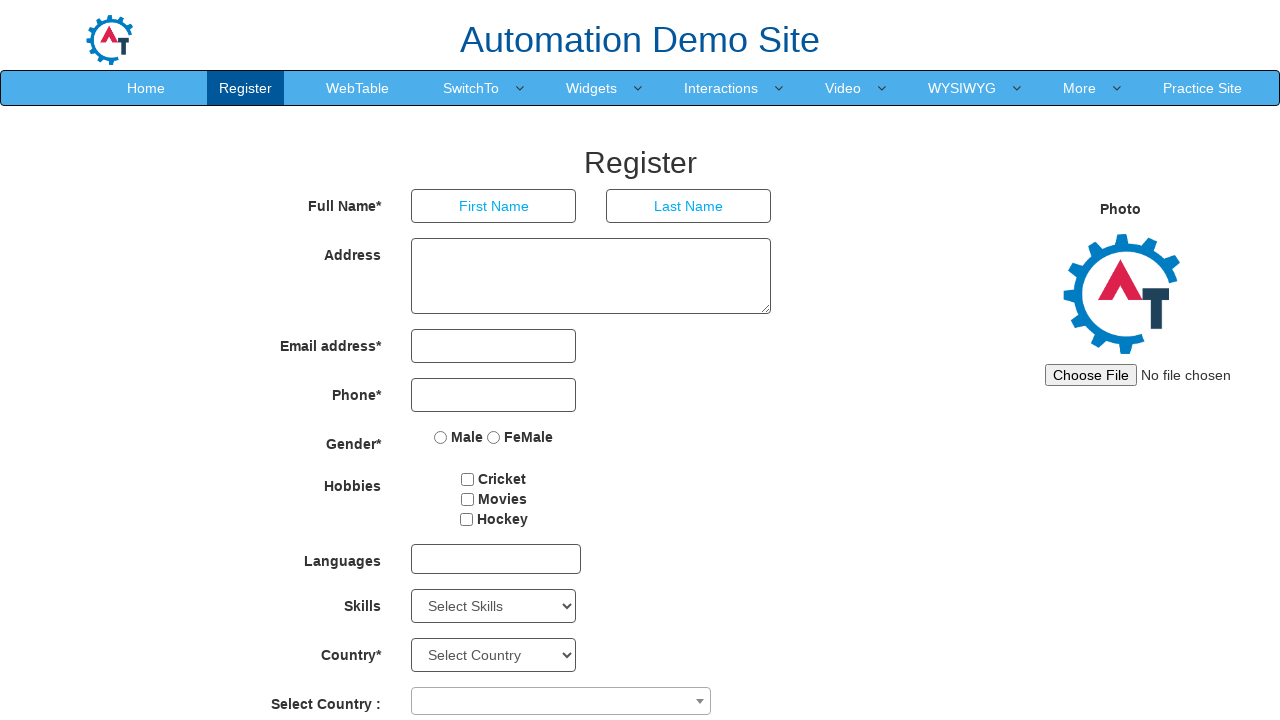

Filled first name field with 'JohnTest' on input[placeholder='First Name']
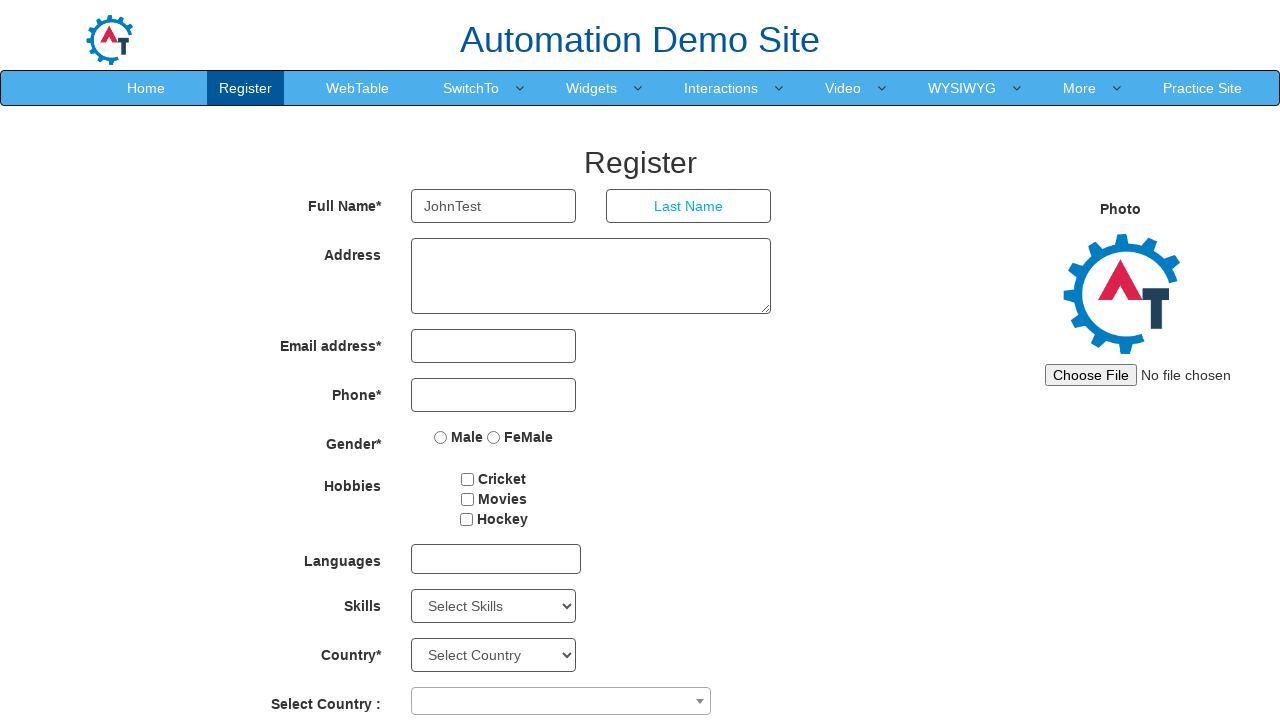

Filled last name field with 'SmithDemo' on input[placeholder='Last Name']
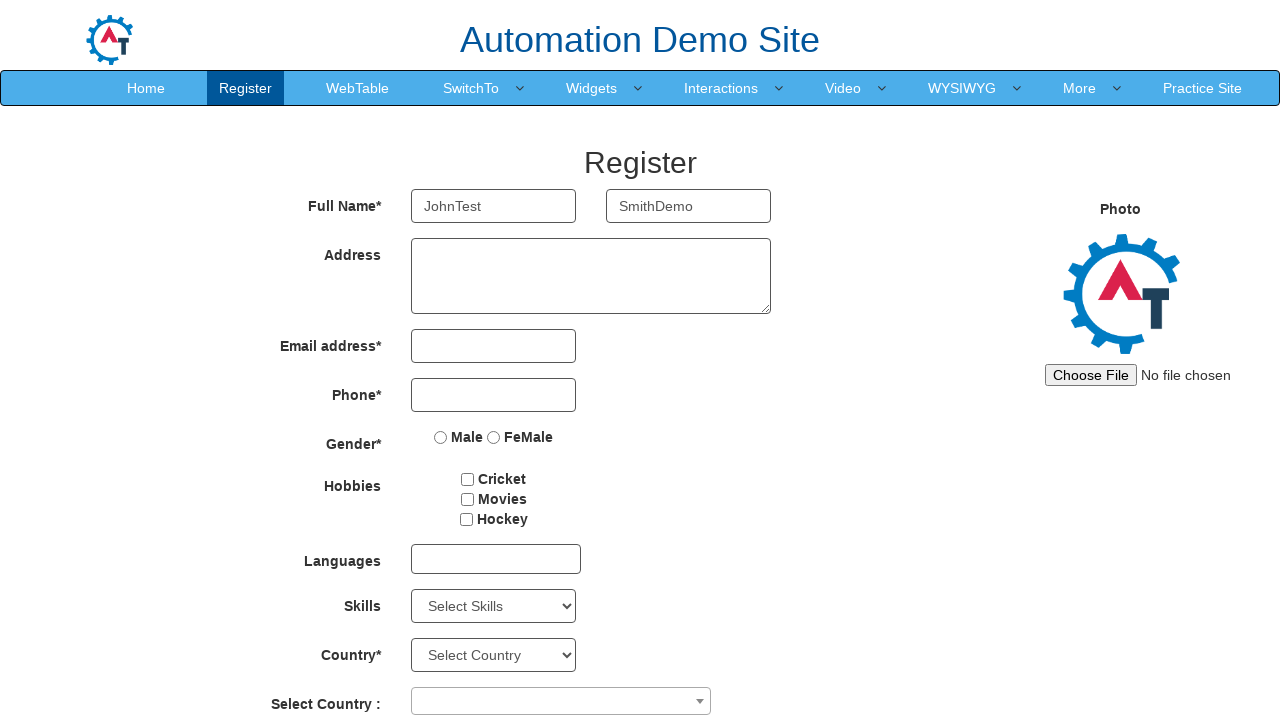

Verified first name field exists and is visible
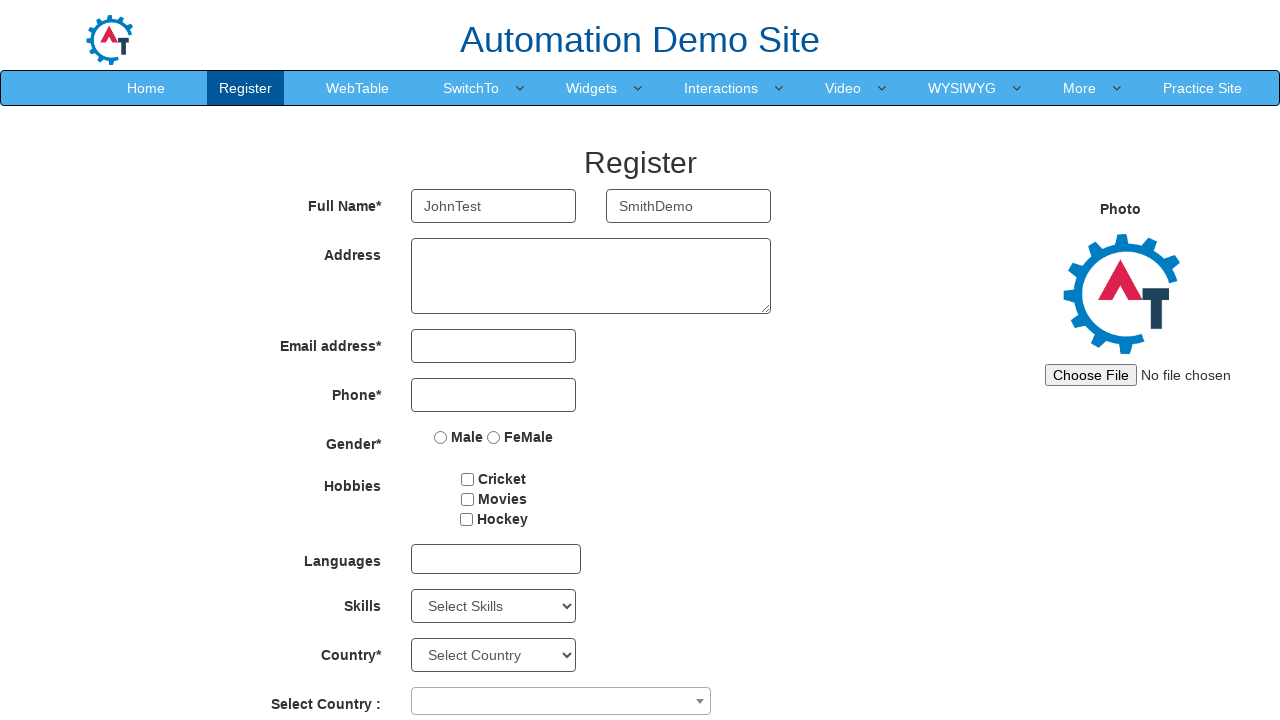

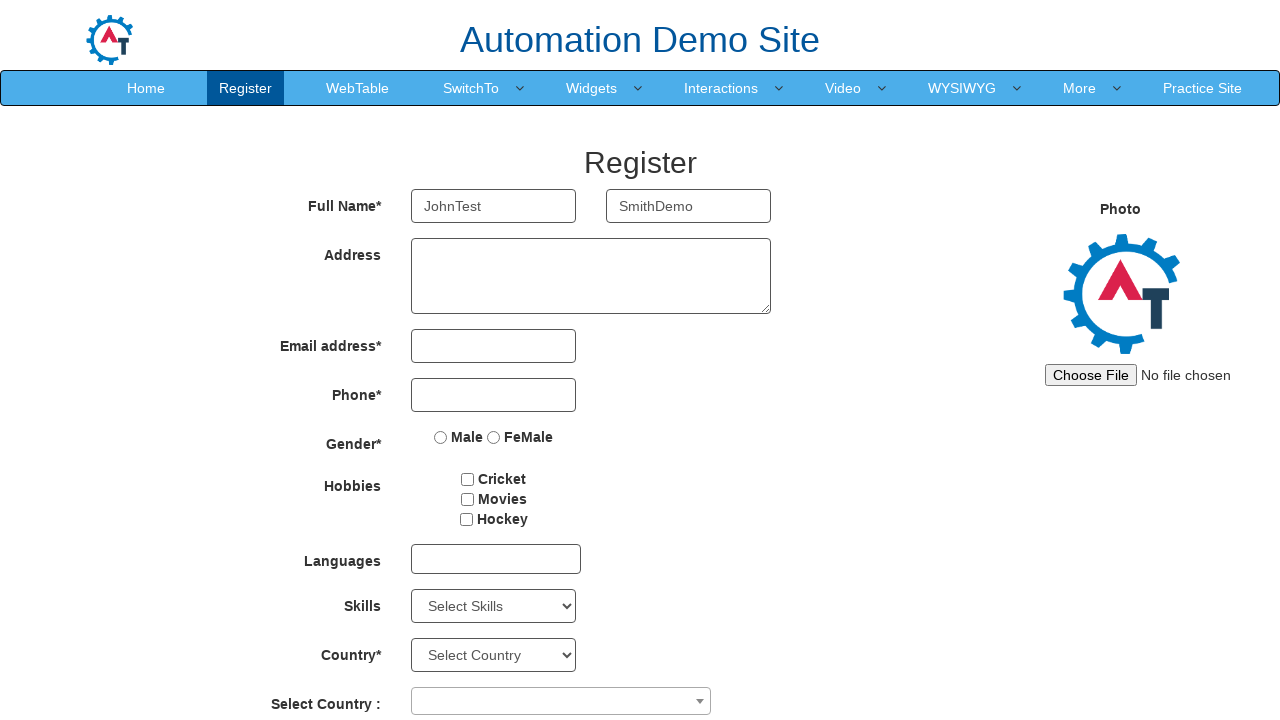